Tests the Radio Button element by selecting the Impressive option and verifying the selection is displayed

Starting URL: https://demoqa.com/

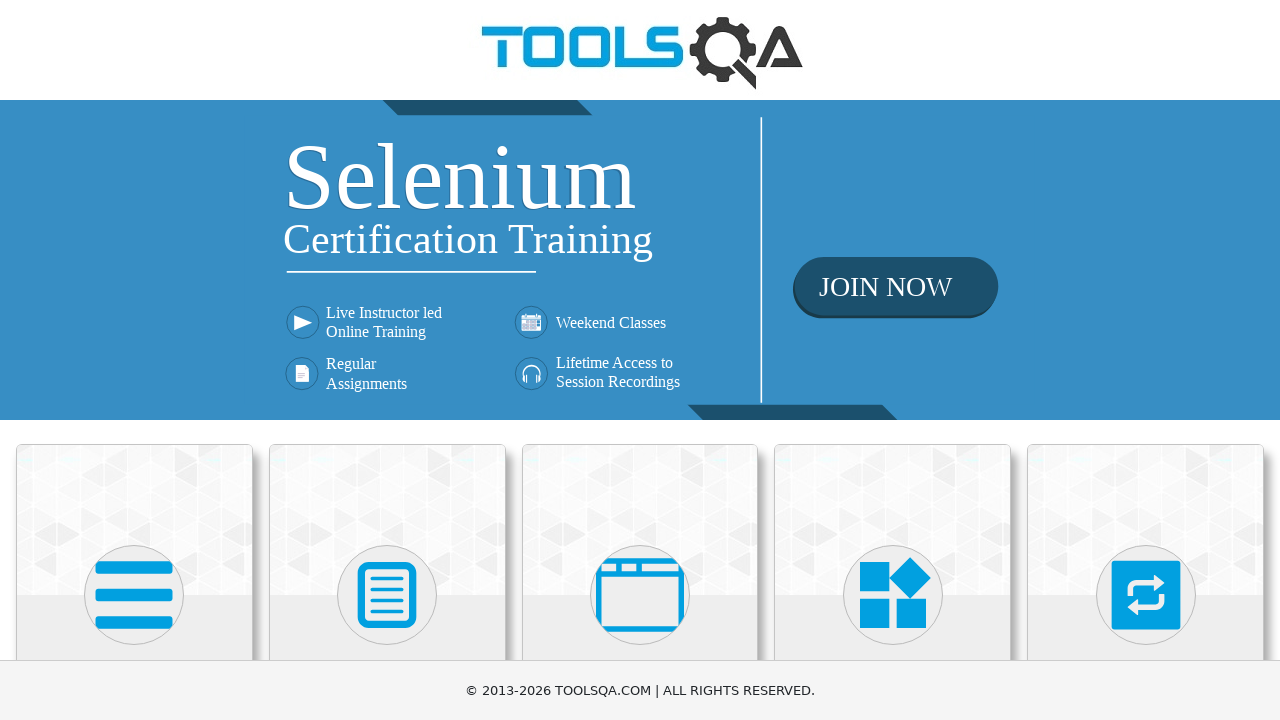

Clicked on Elements card at (134, 360) on xpath=//h5[text()='Elements']
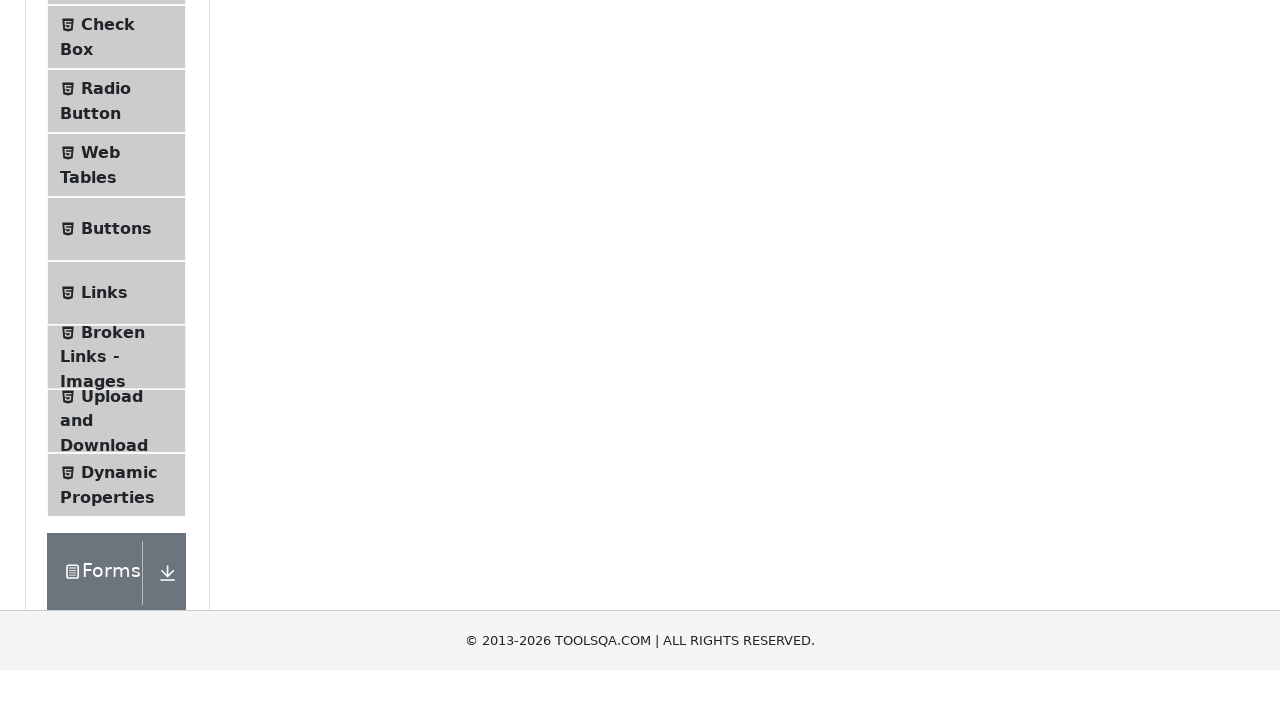

Clicked on Radio Button menu item at (116, 389) on #item-2
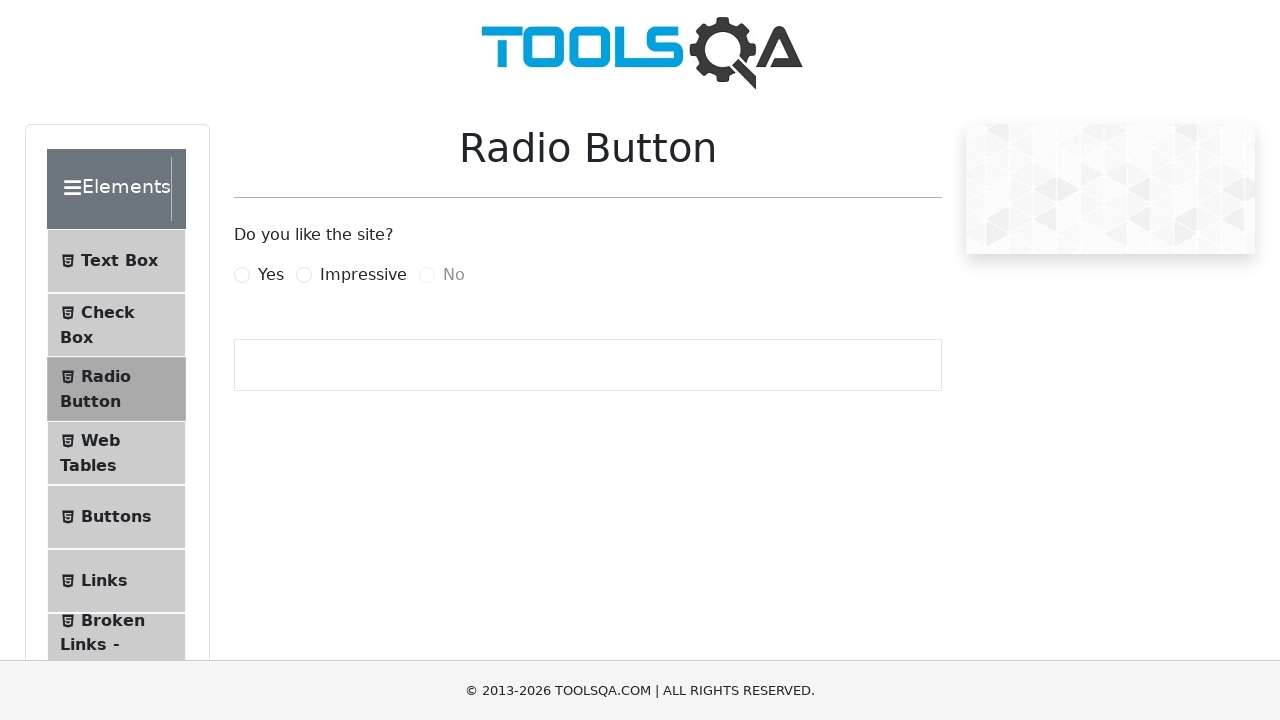

Selected the Impressive radio button option at (363, 275) on label[for='impressiveRadio']
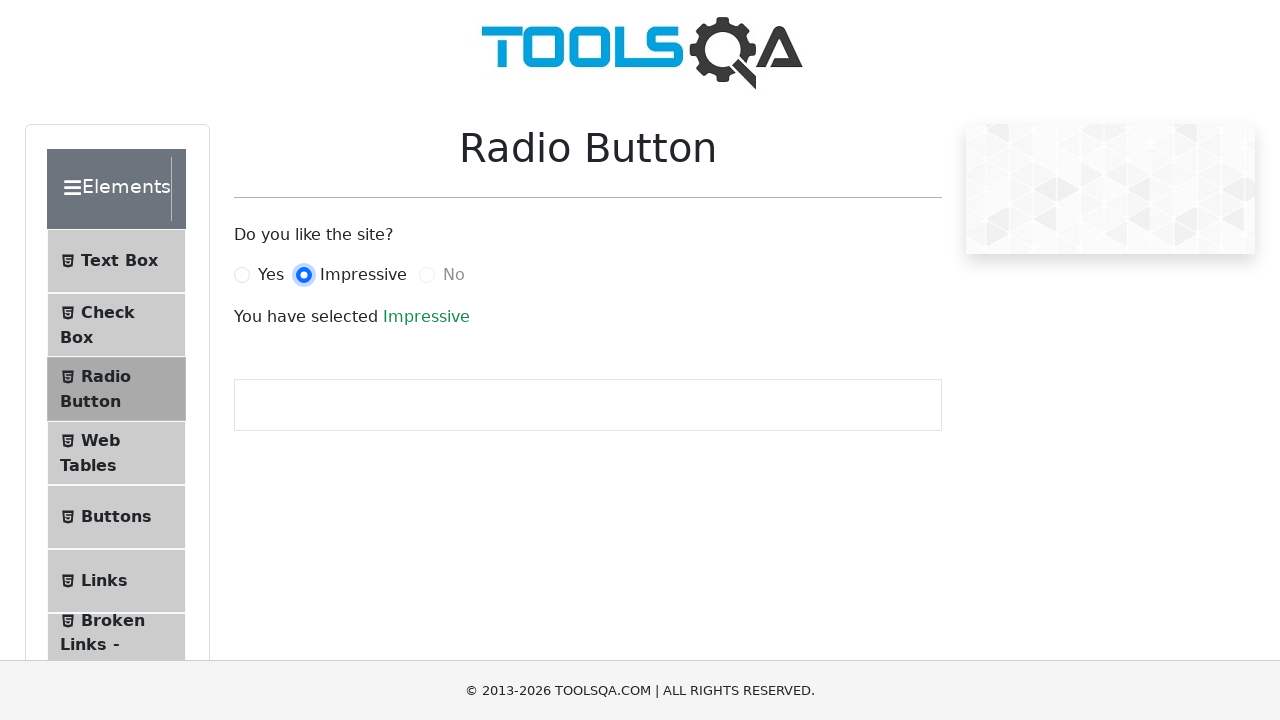

Verified success text appeared confirming Impressive option was selected
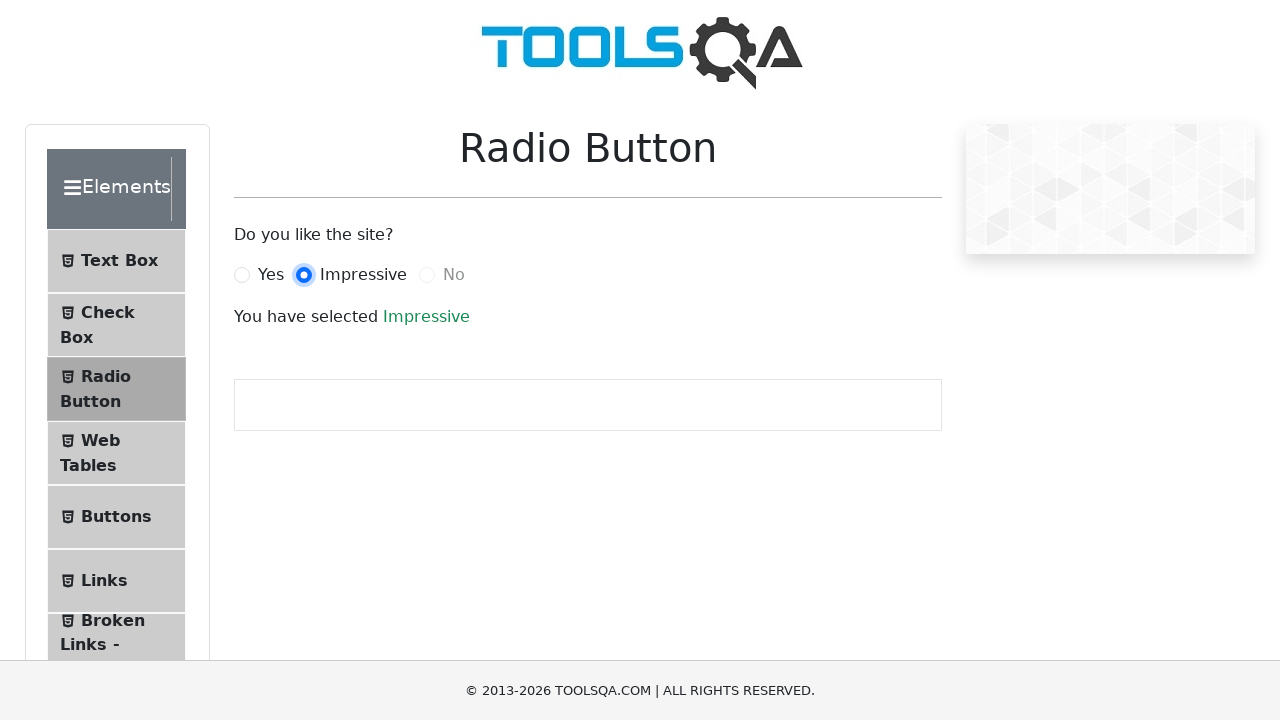

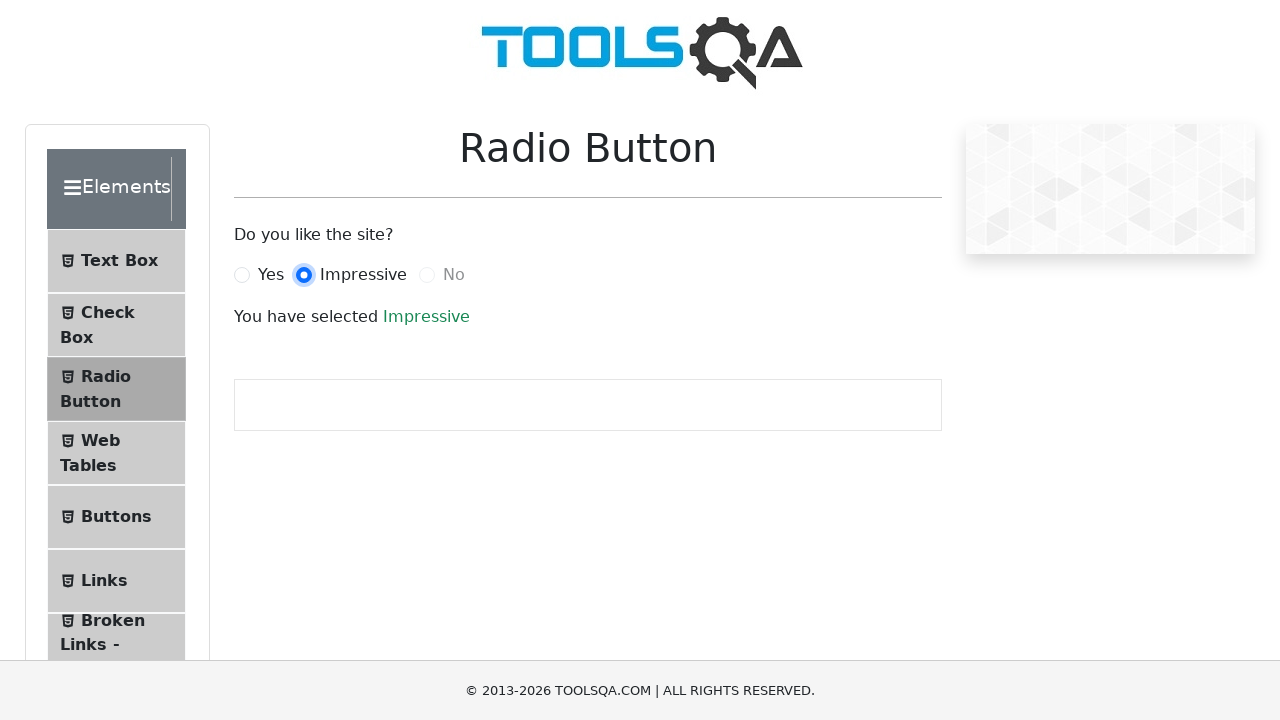